Tests completing a todo item by adding a new item, clicking the checkbox to mark it complete, and verifying it has the completed class.

Starting URL: https://todomvc.com/examples/knockoutjs/

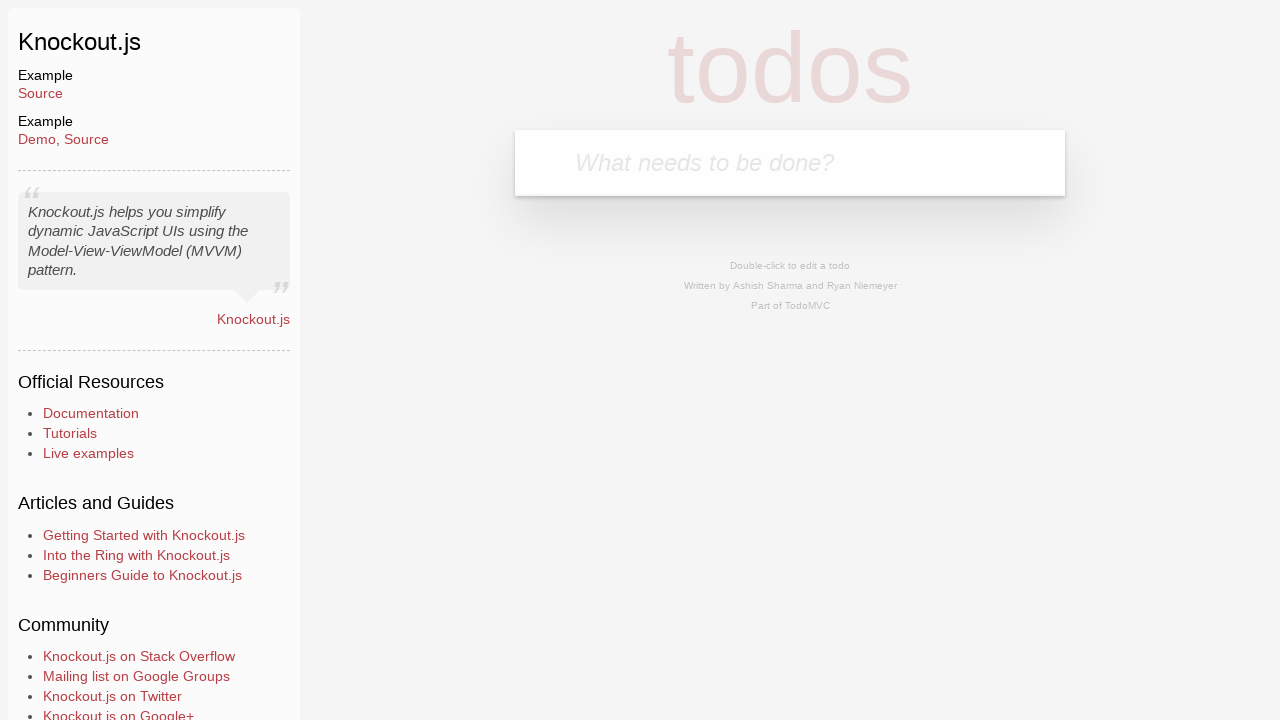

Filled new todo input with 'New Todo Item' on .new-todo
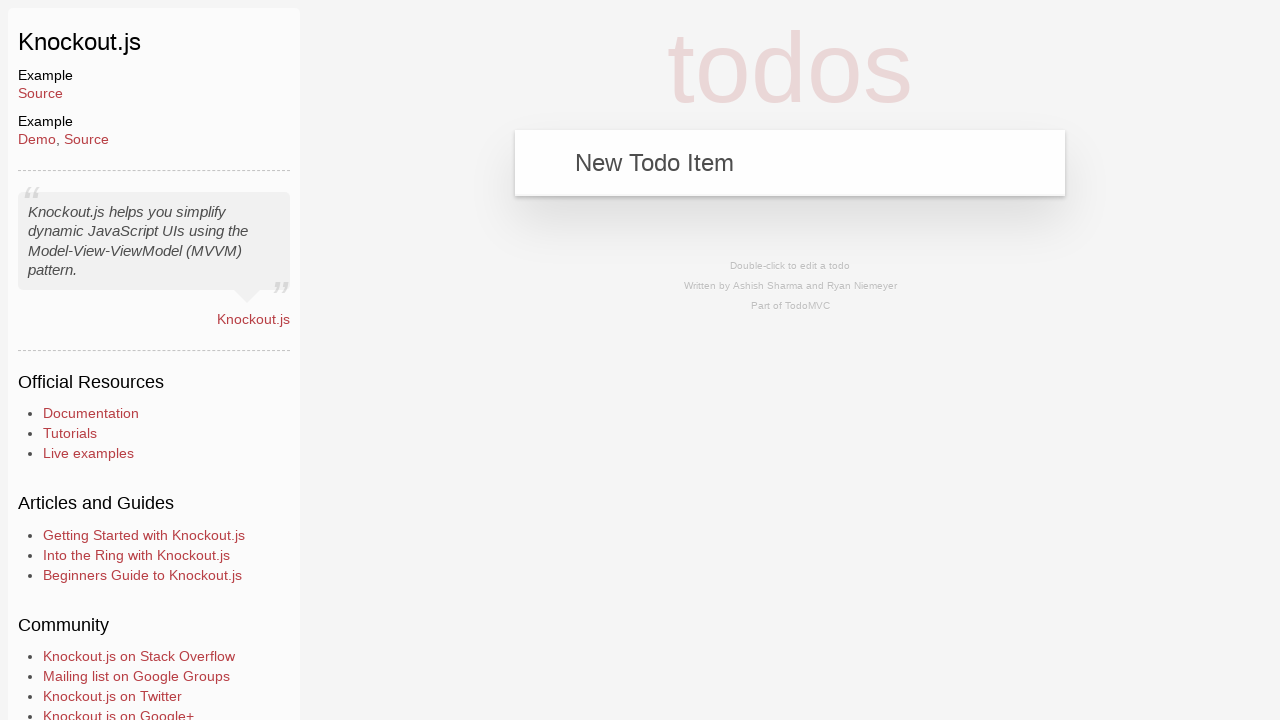

Pressed Enter to add the todo item on .new-todo
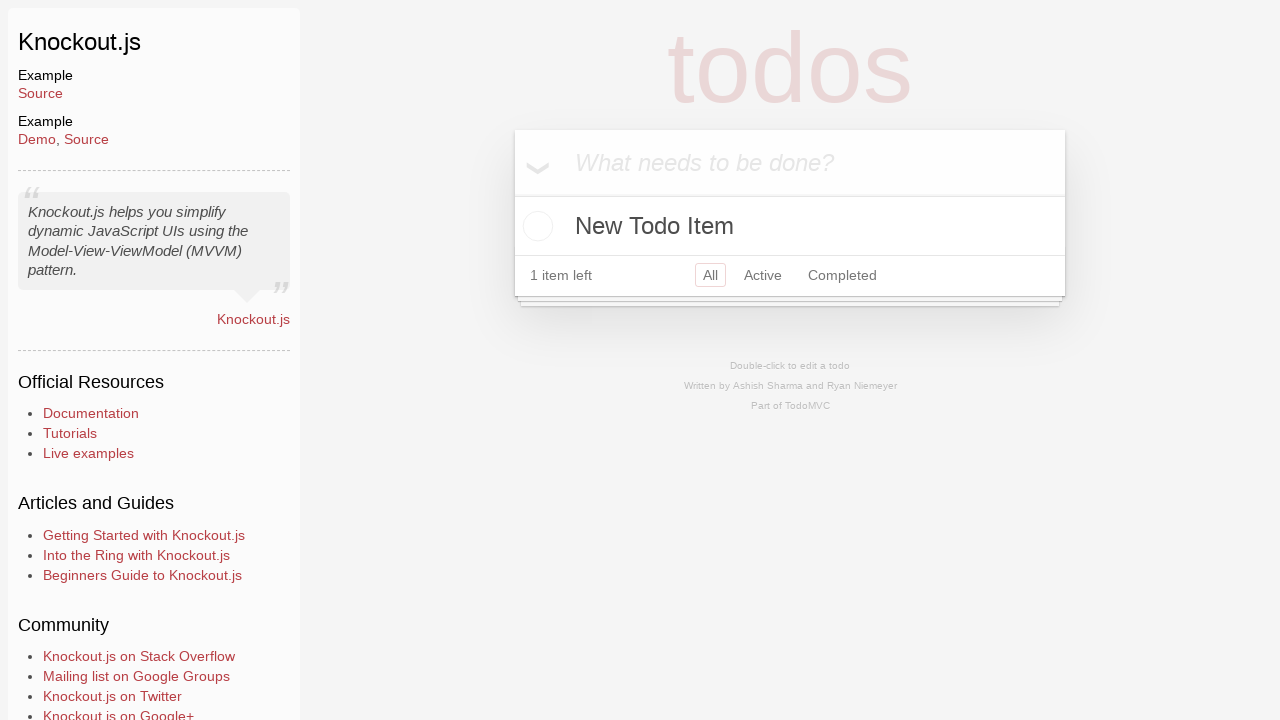

Todo item appeared in the list
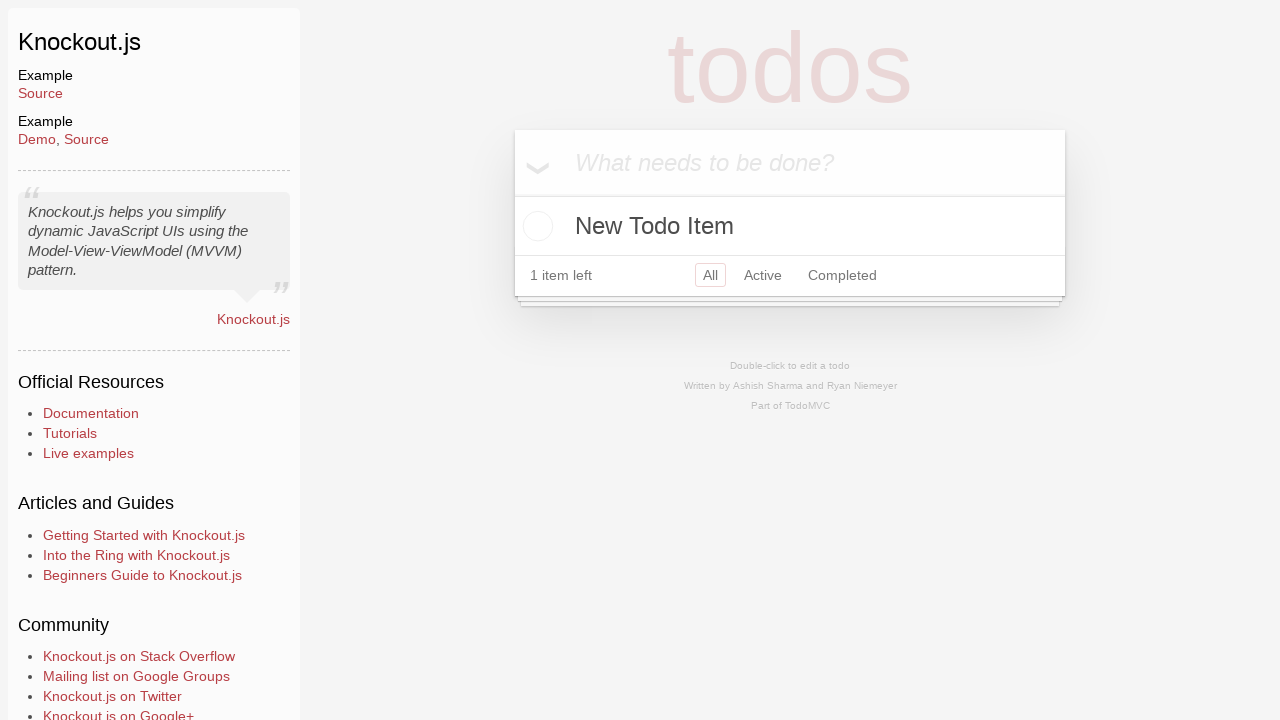

Clicked the checkbox to mark todo as complete at (535, 226) on .toggle
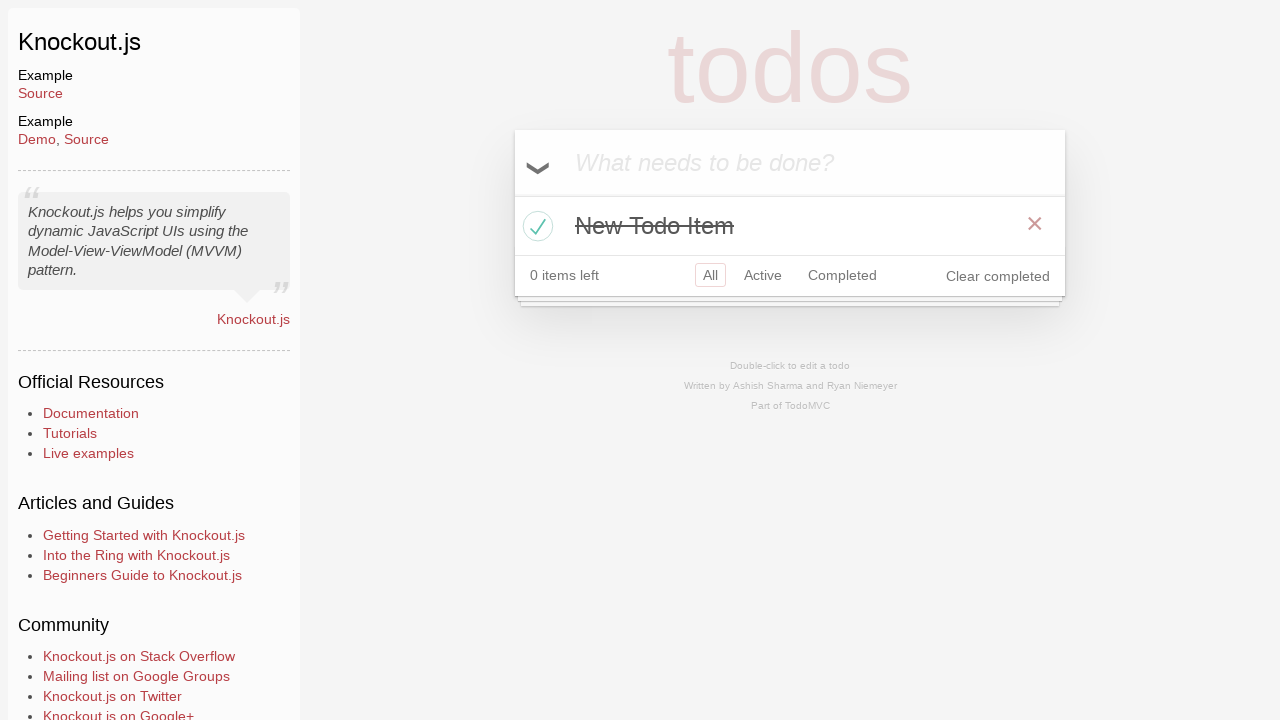

Verified todo item has the completed class
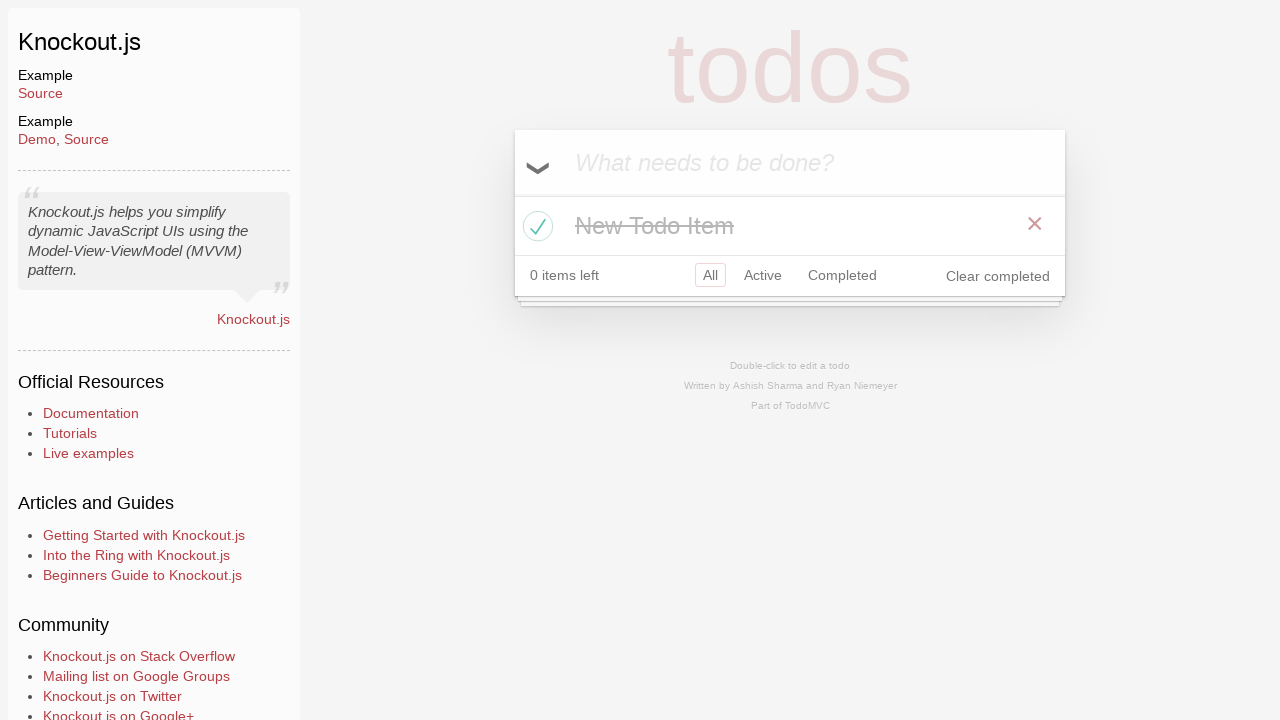

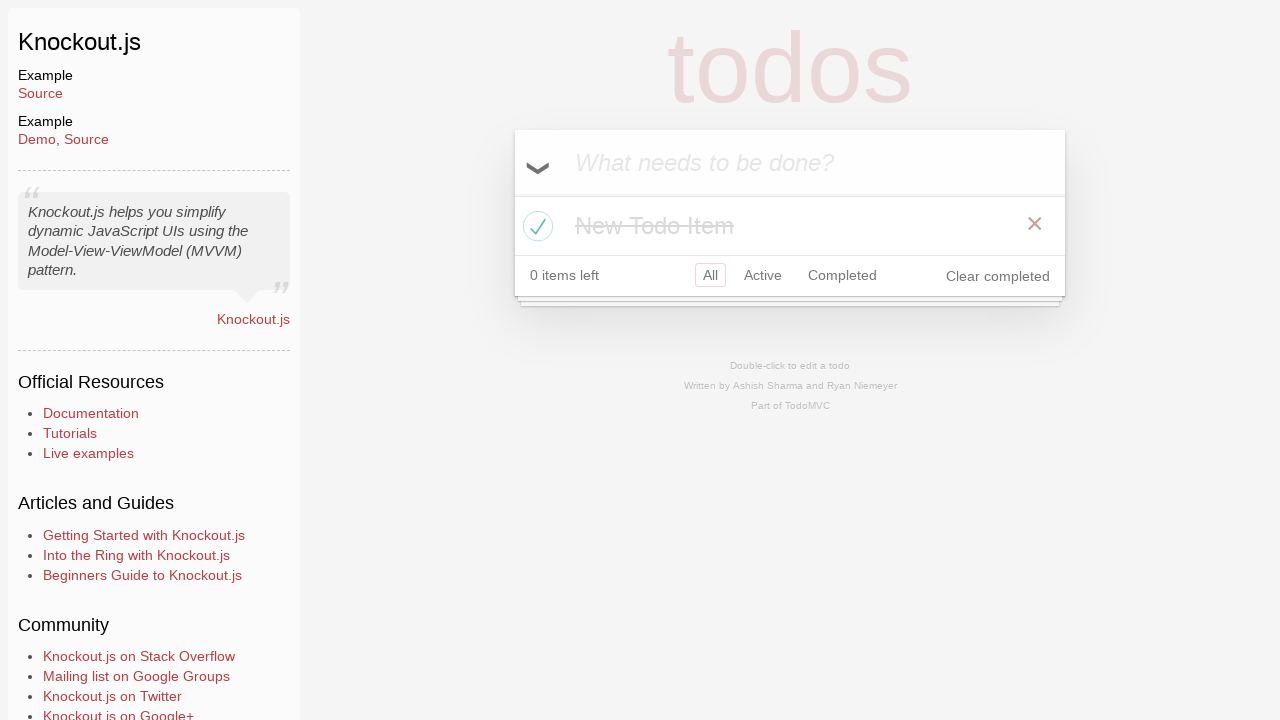